Tests click events on animal buttons (Cat, Pig, Dog, Cow) and verifies that the corresponding animal sound appears on the screen after each click.

Starting URL: https://practice-automation.com/click-events/

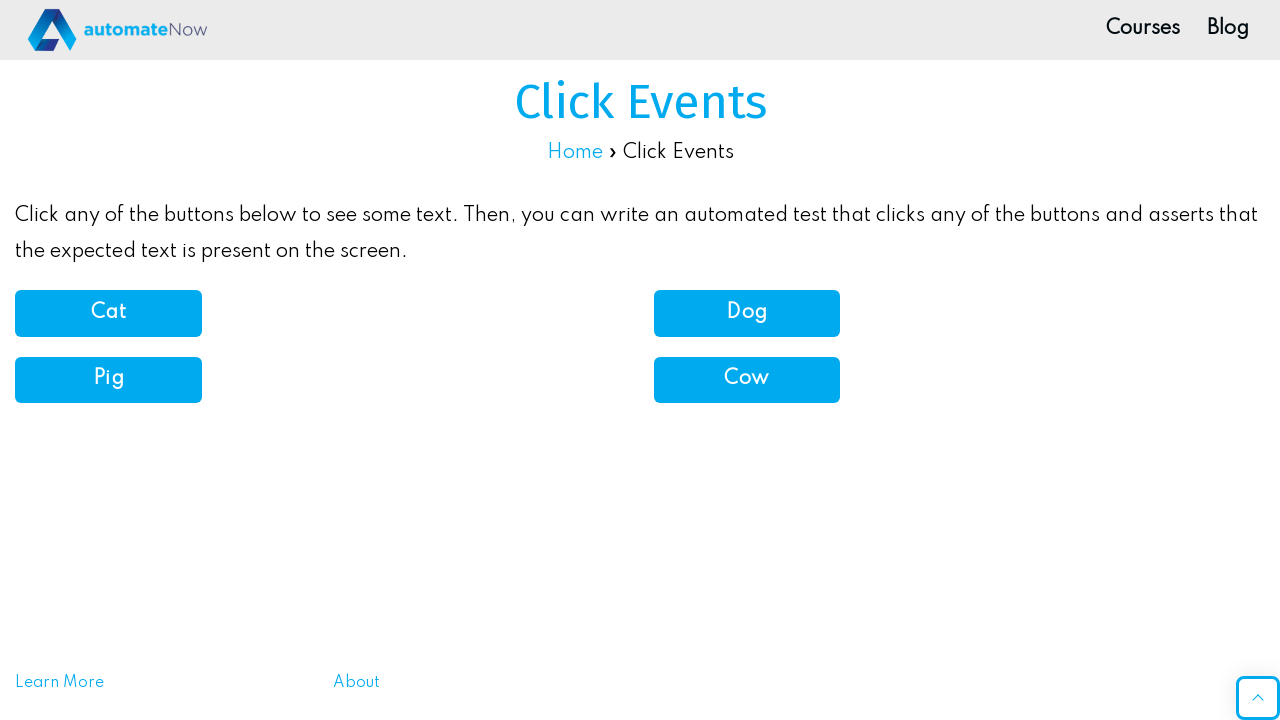

Waited for Cat button to load
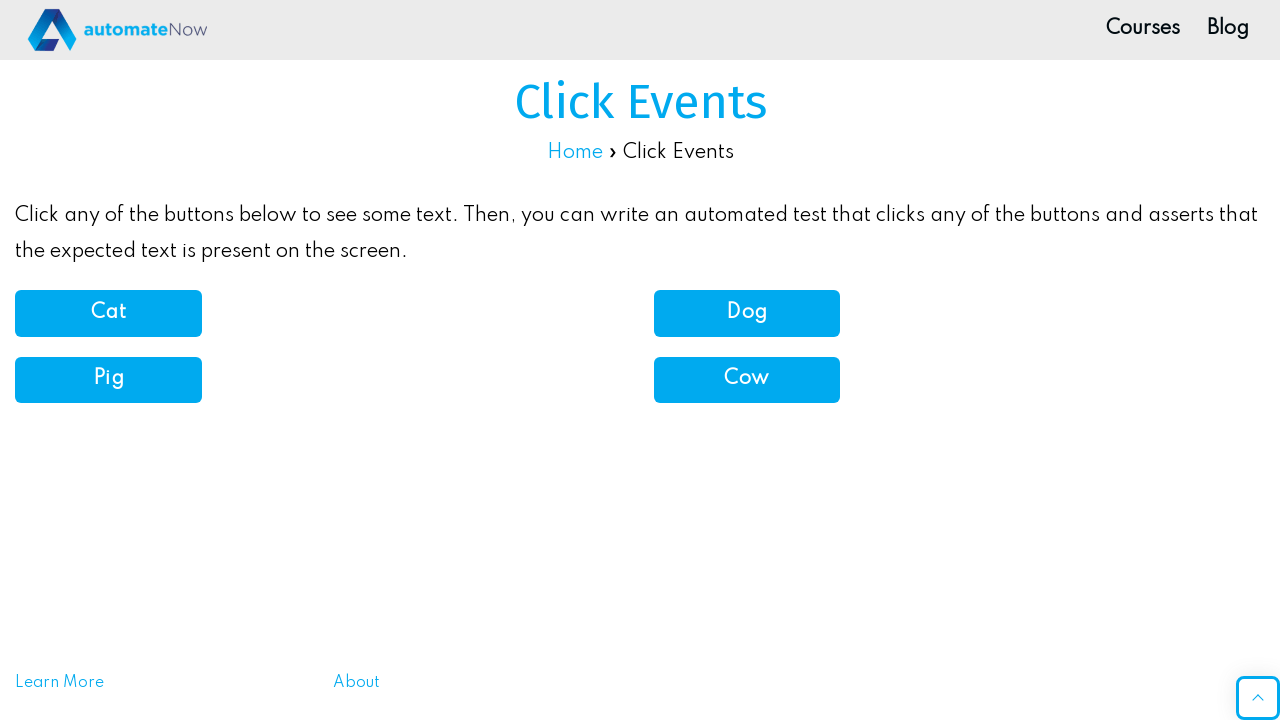

Clicked Cat button at (108, 313) on xpath=//button[normalize-space()='Cat']
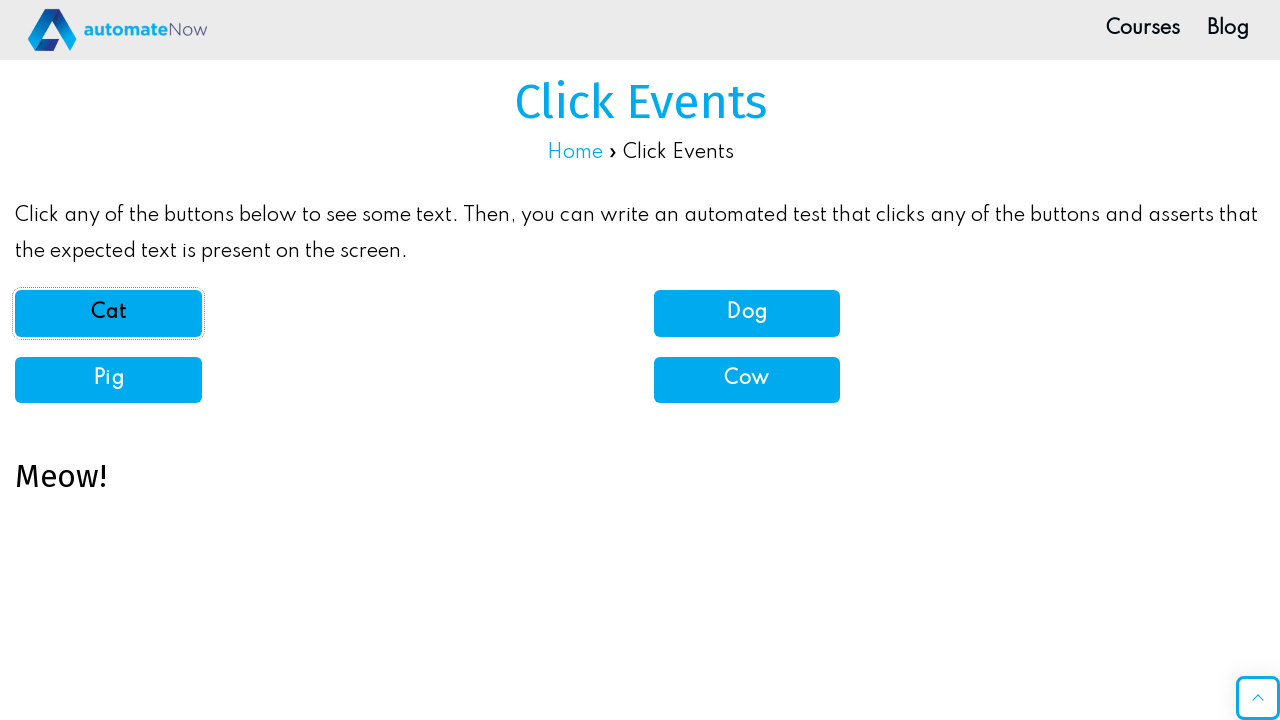

Waited for demo element to load
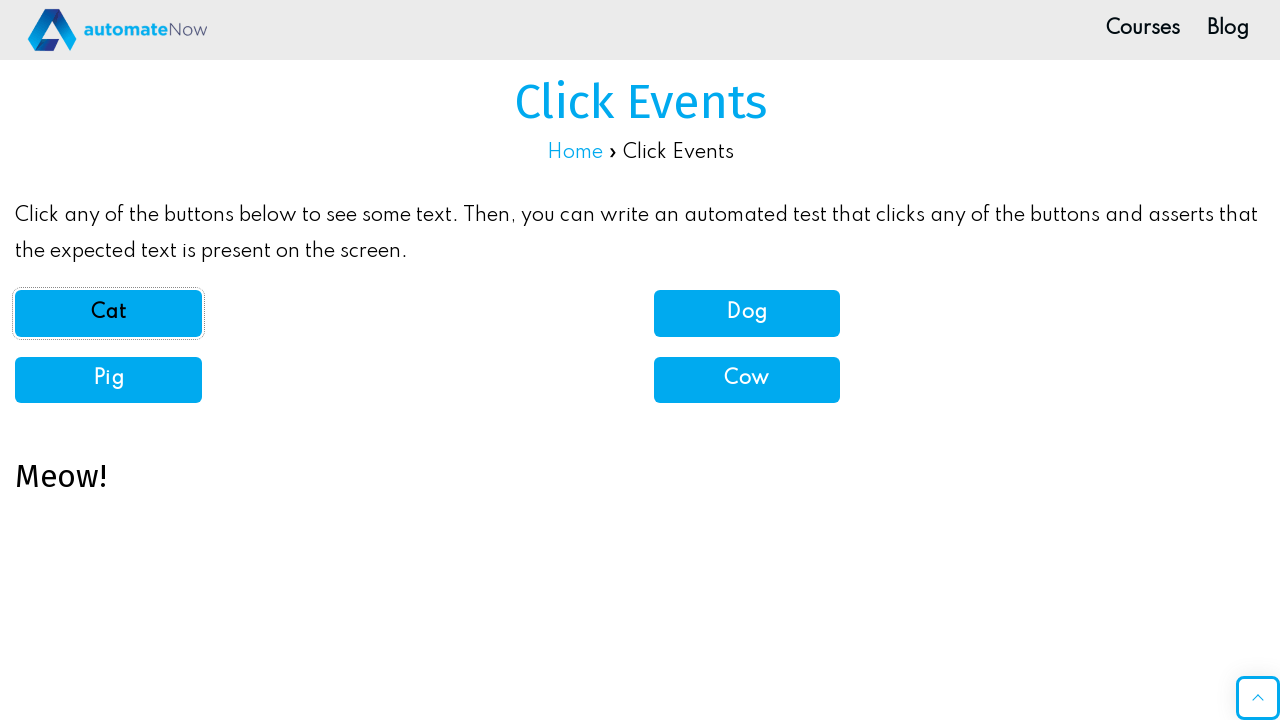

Verified 'Meow!' sound appears in demo element
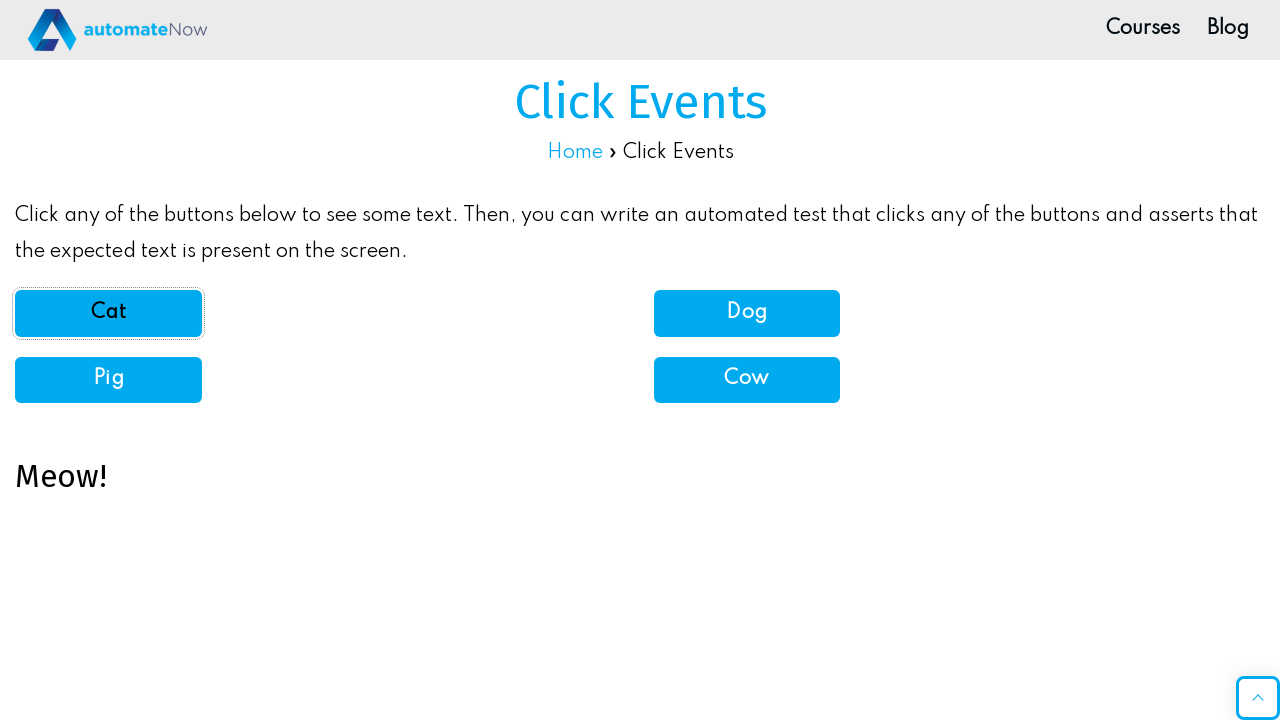

Clicked Pig button at (108, 380) on xpath=//button[normalize-space()='Pig']
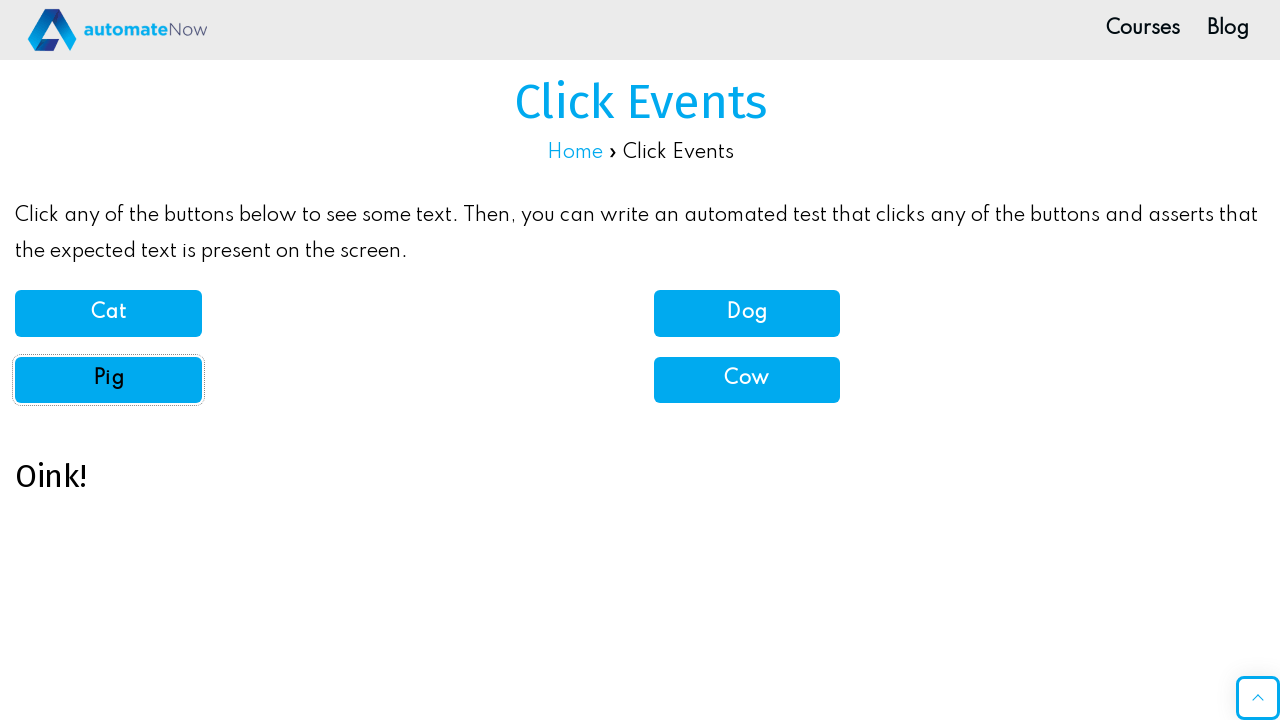

Waited for demo element to update
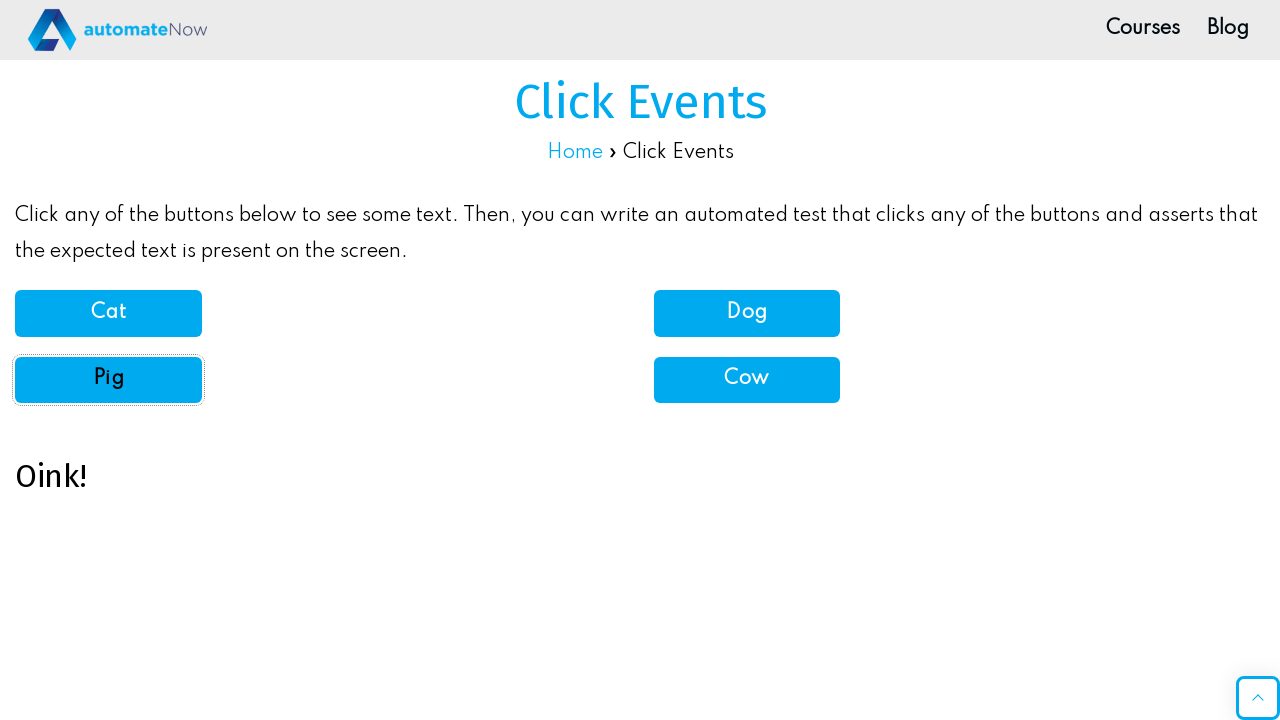

Verified 'Oink!' sound appears in demo element
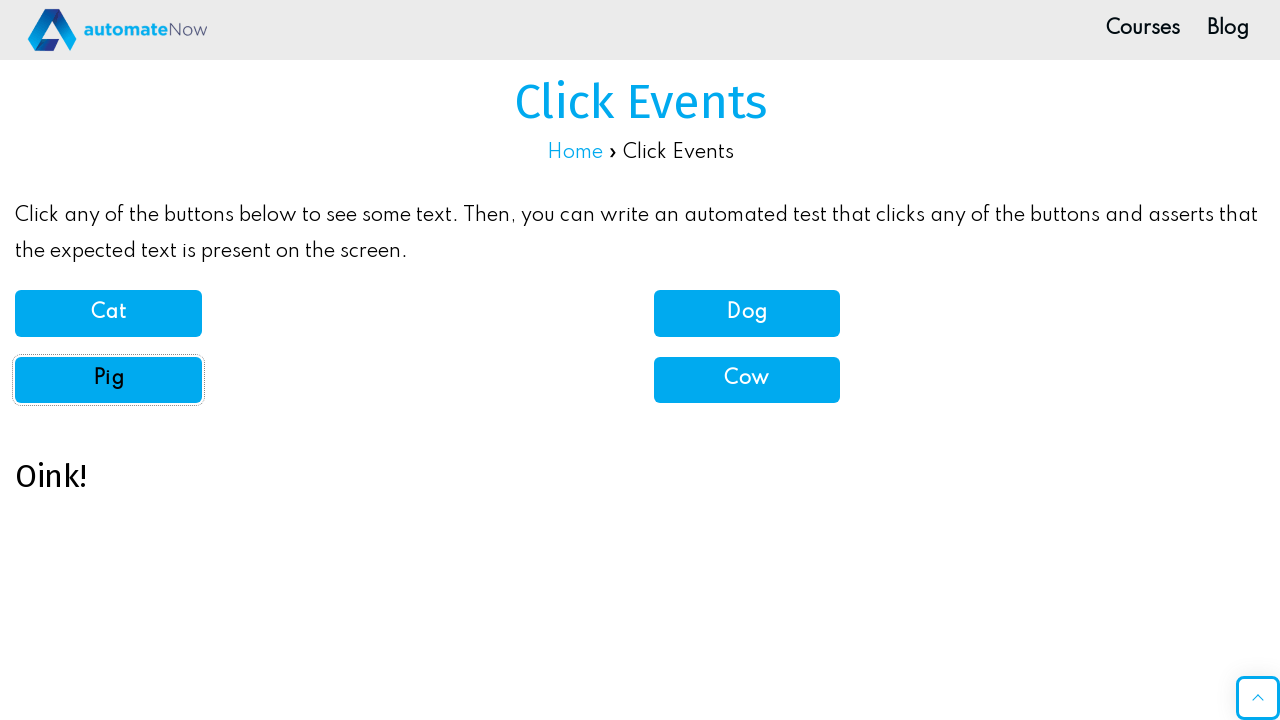

Clicked Dog button at (747, 313) on xpath=//button[normalize-space()='Dog']
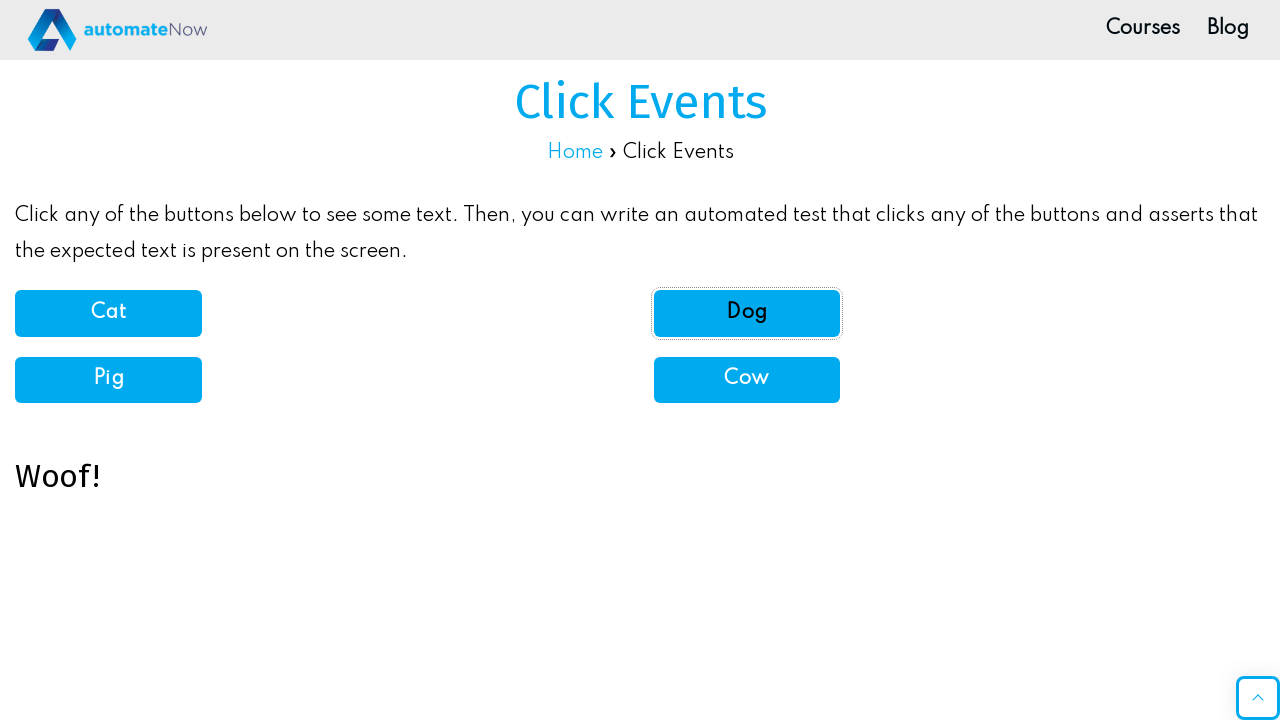

Waited for demo element to update
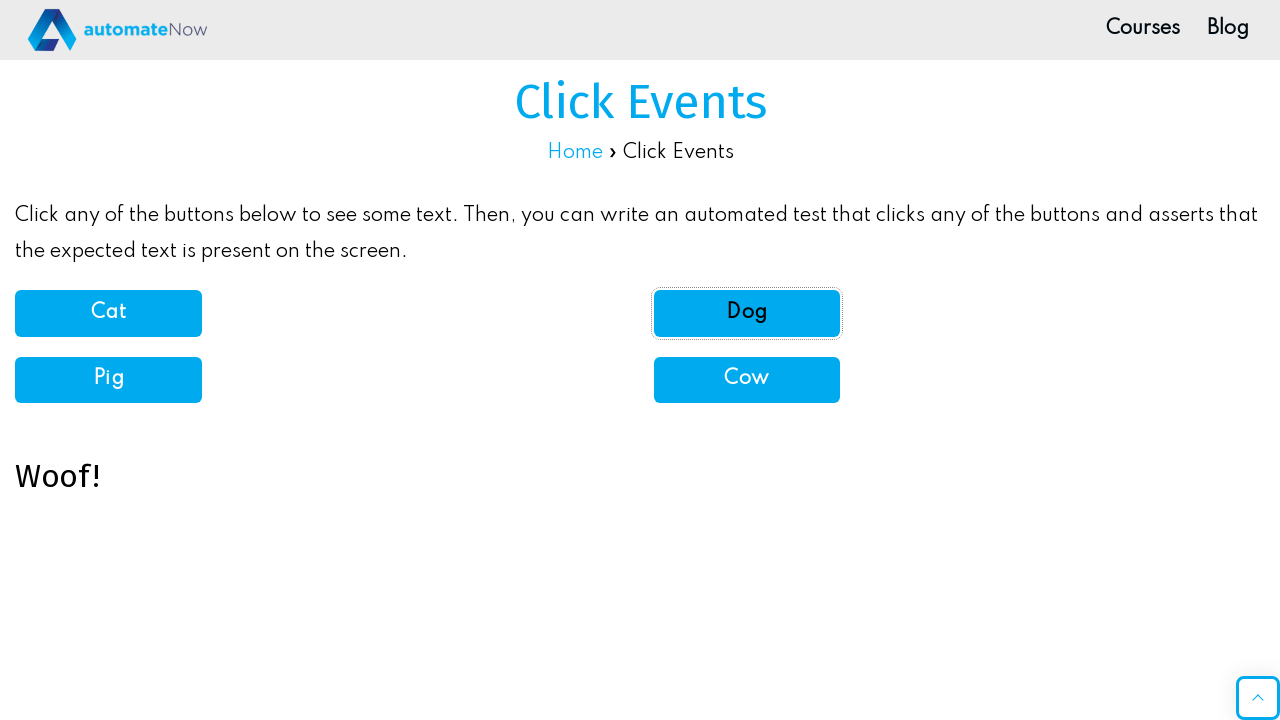

Verified 'Woof!' sound appears in demo element
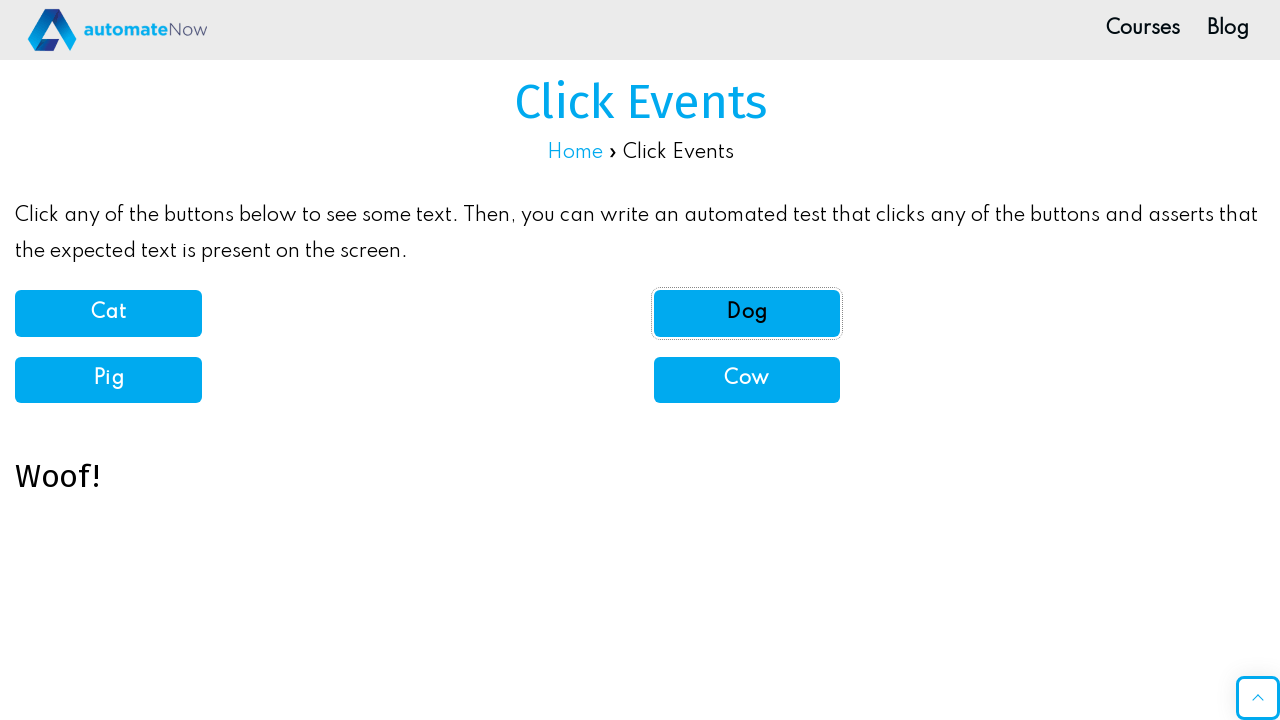

Clicked Cow button at (747, 380) on xpath=//button[normalize-space()='Cow']
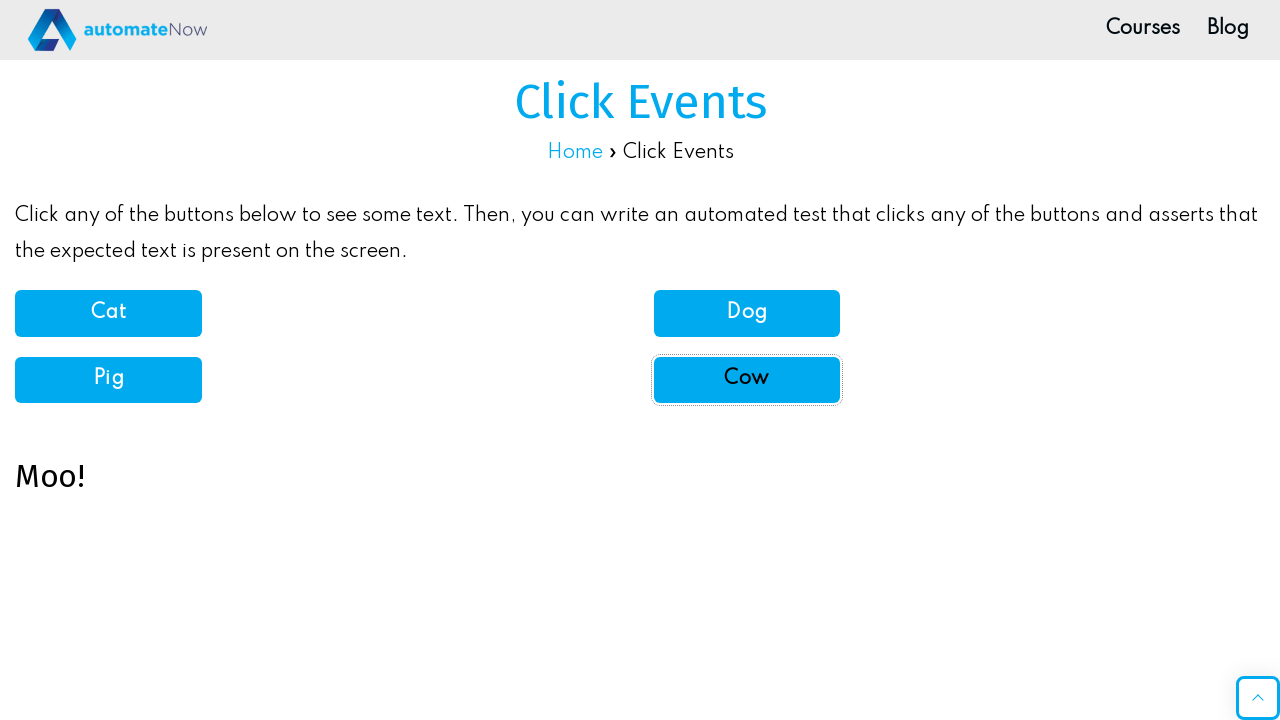

Waited for demo element to update
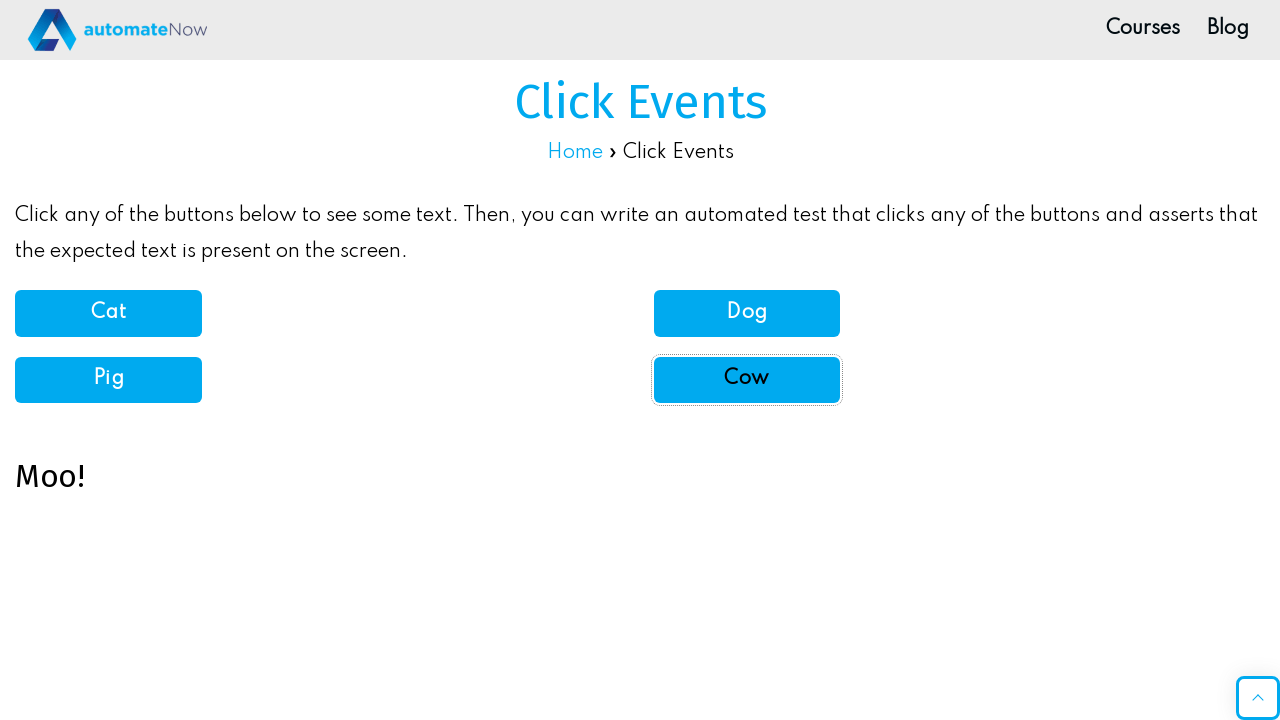

Verified 'Moo!' sound appears in demo element
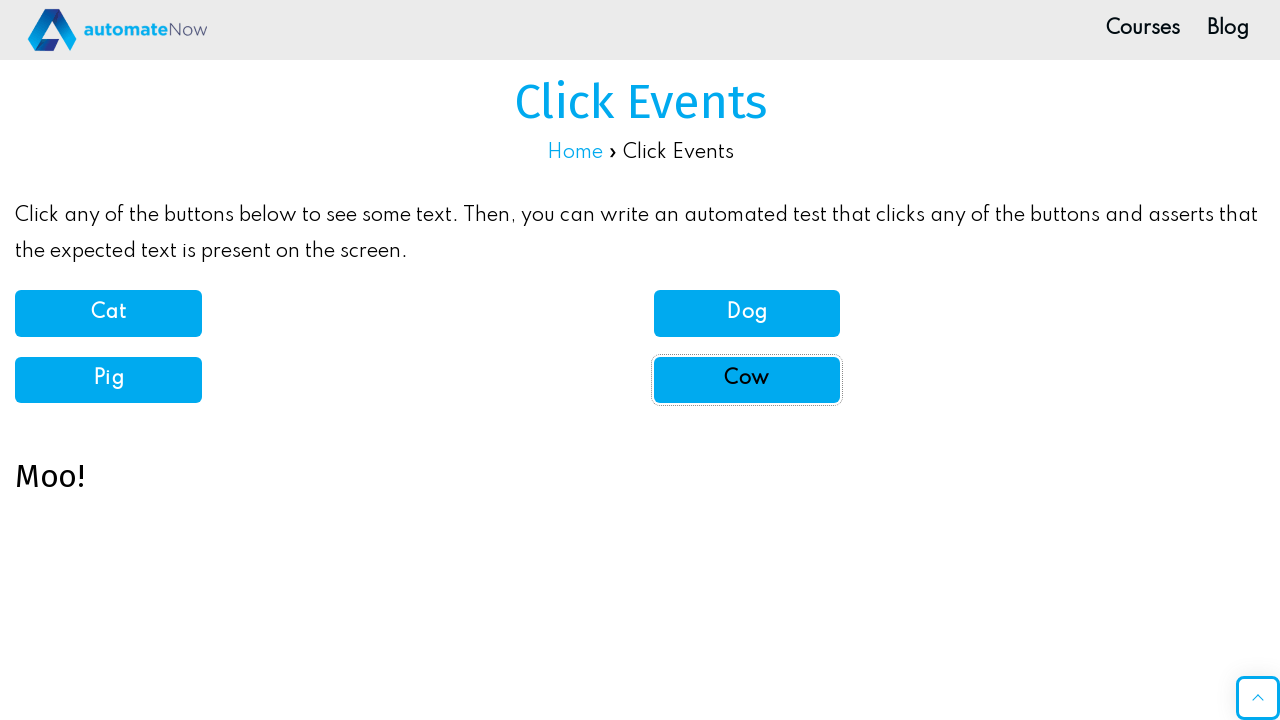

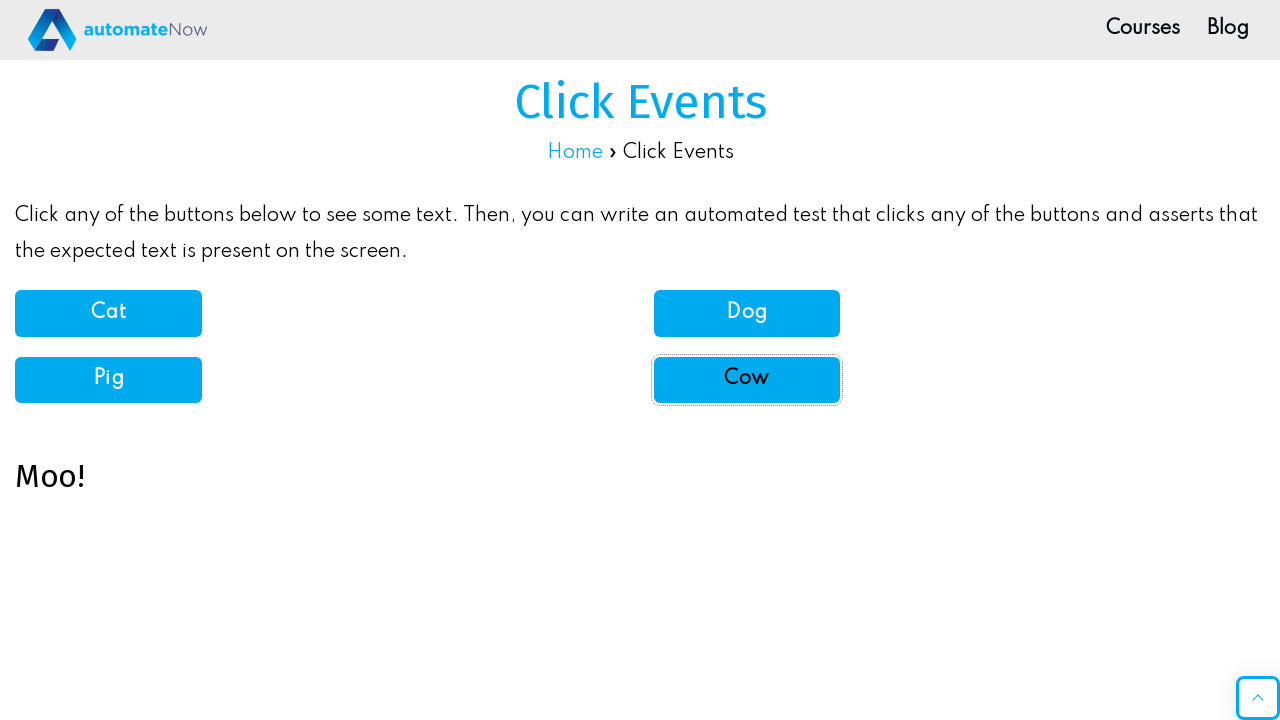